Tests number input field functionality by using arrow keys to increment and decrement values, verifying the input responds correctly to keyboard navigation

Starting URL: http://the-internet.herokuapp.com/inputs

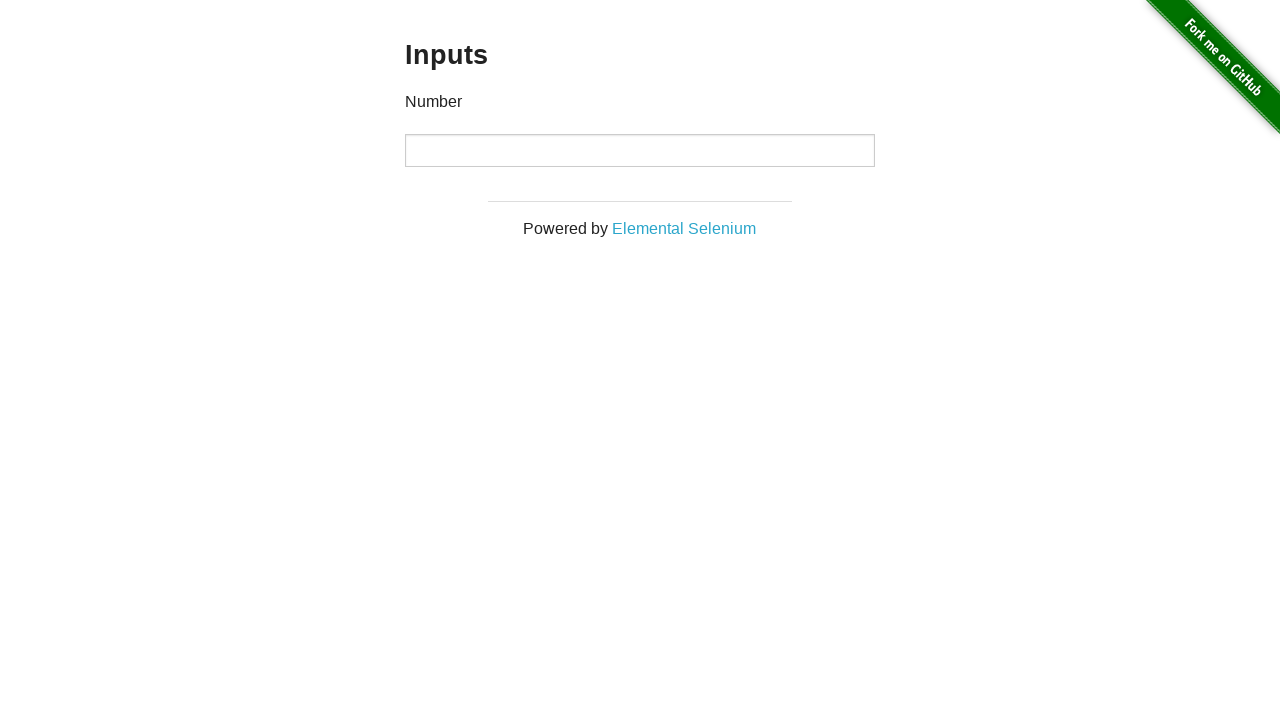

Located number input field
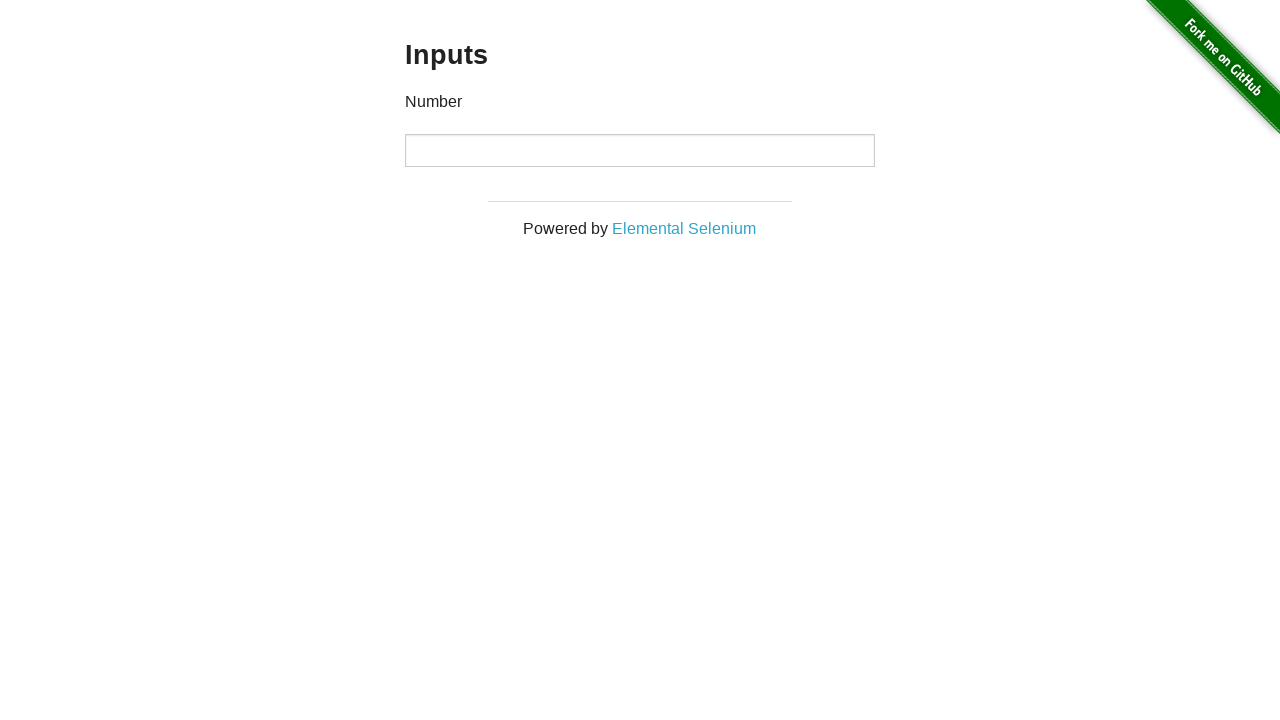

Clicked on number input field at (640, 150) on input[type='number']
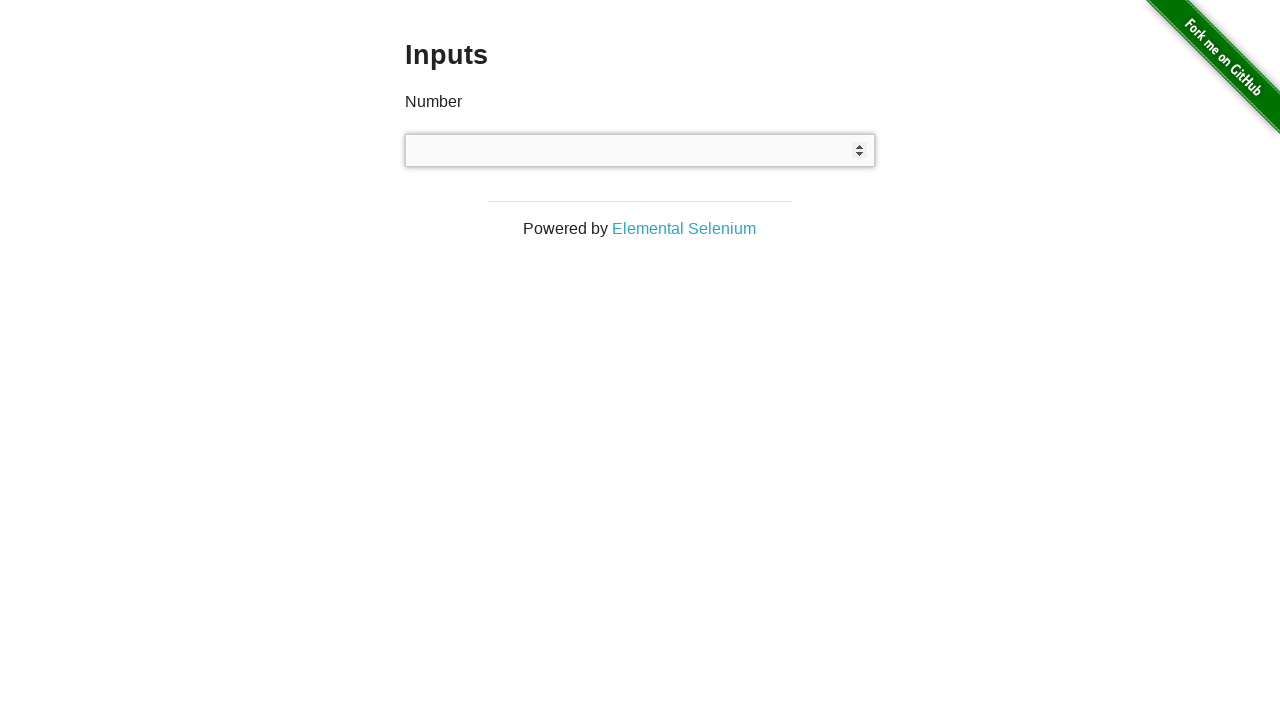

Pressed ArrowUp to increment value
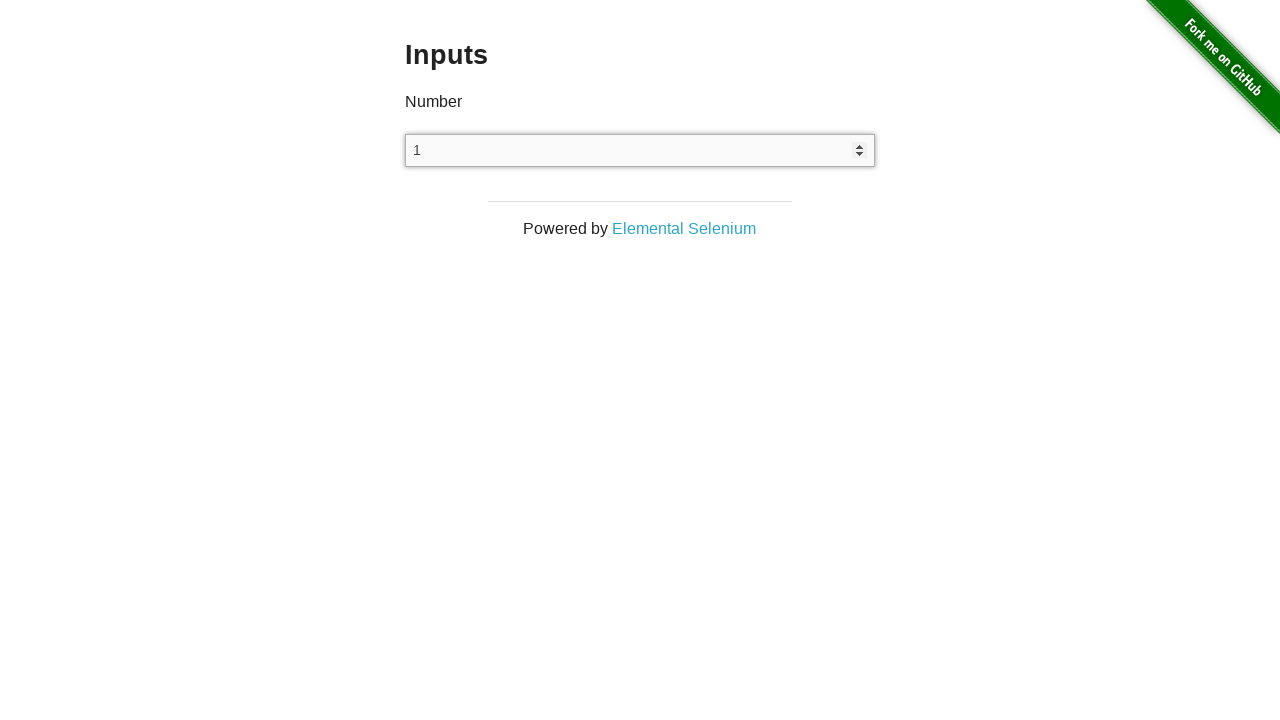

Verified input value is 1
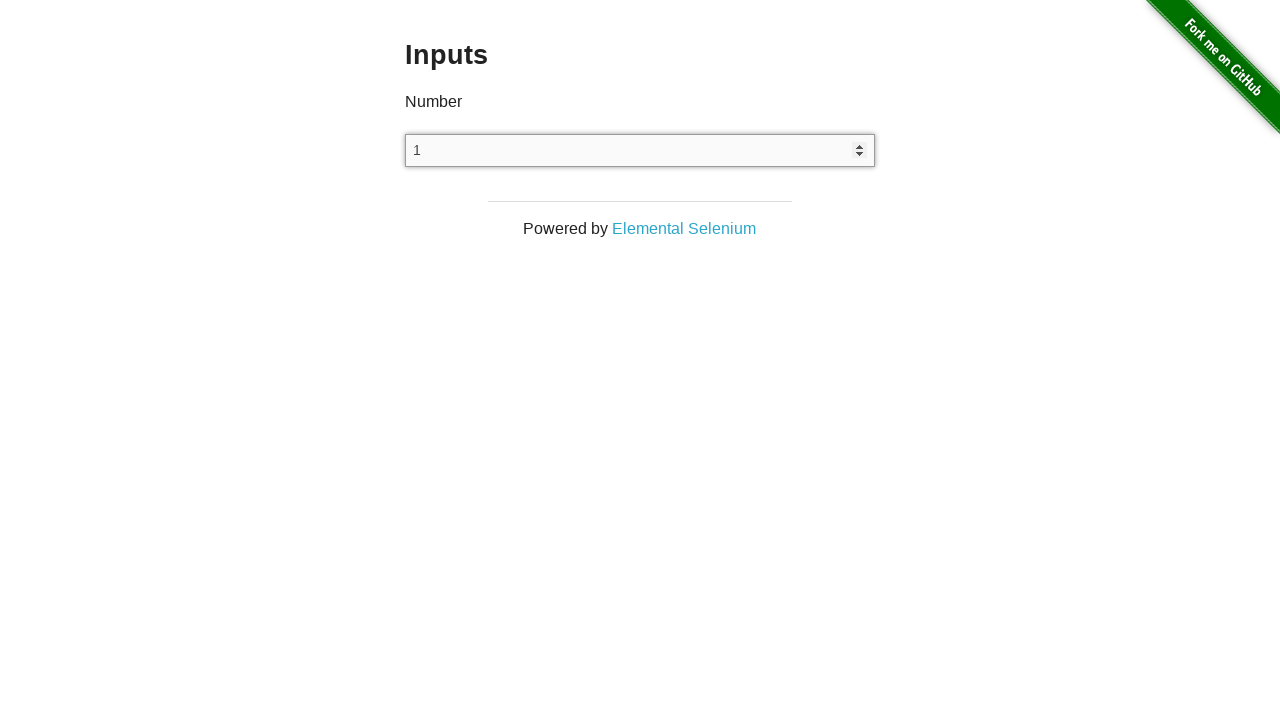

Pressed ArrowDown to decrement value
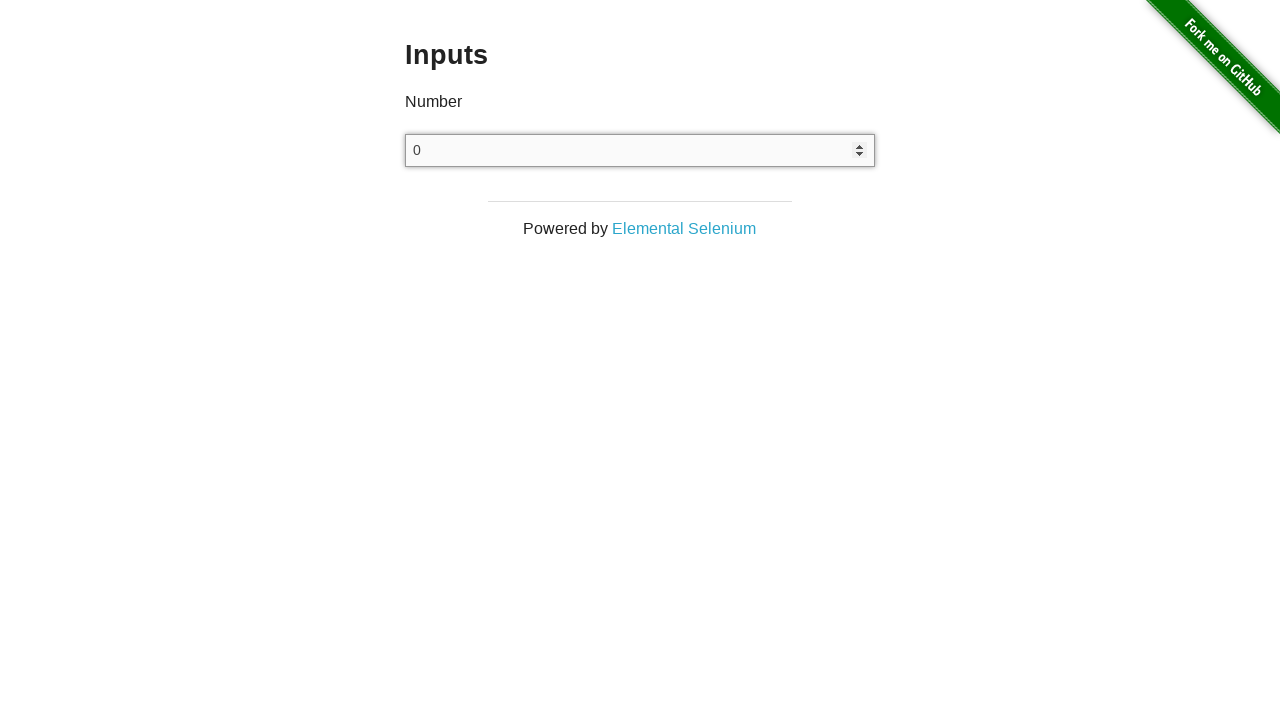

Verified input value is 0
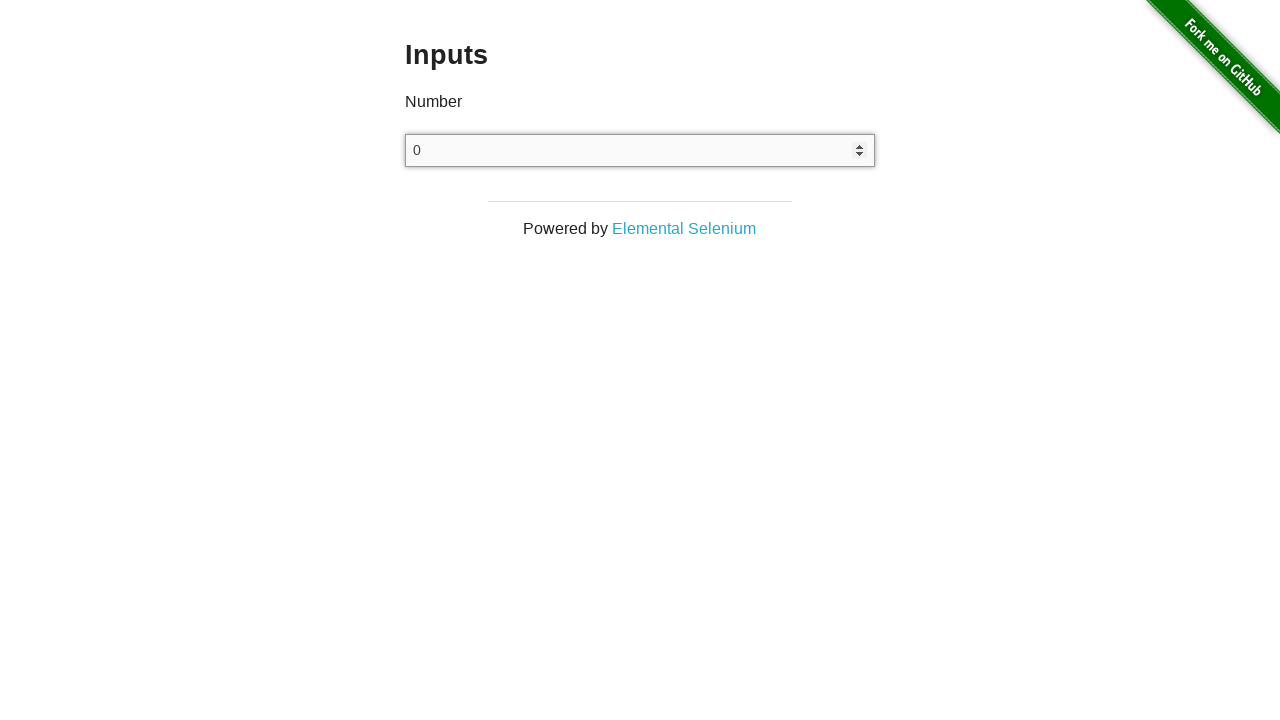

Pressed ArrowUp again to increment value
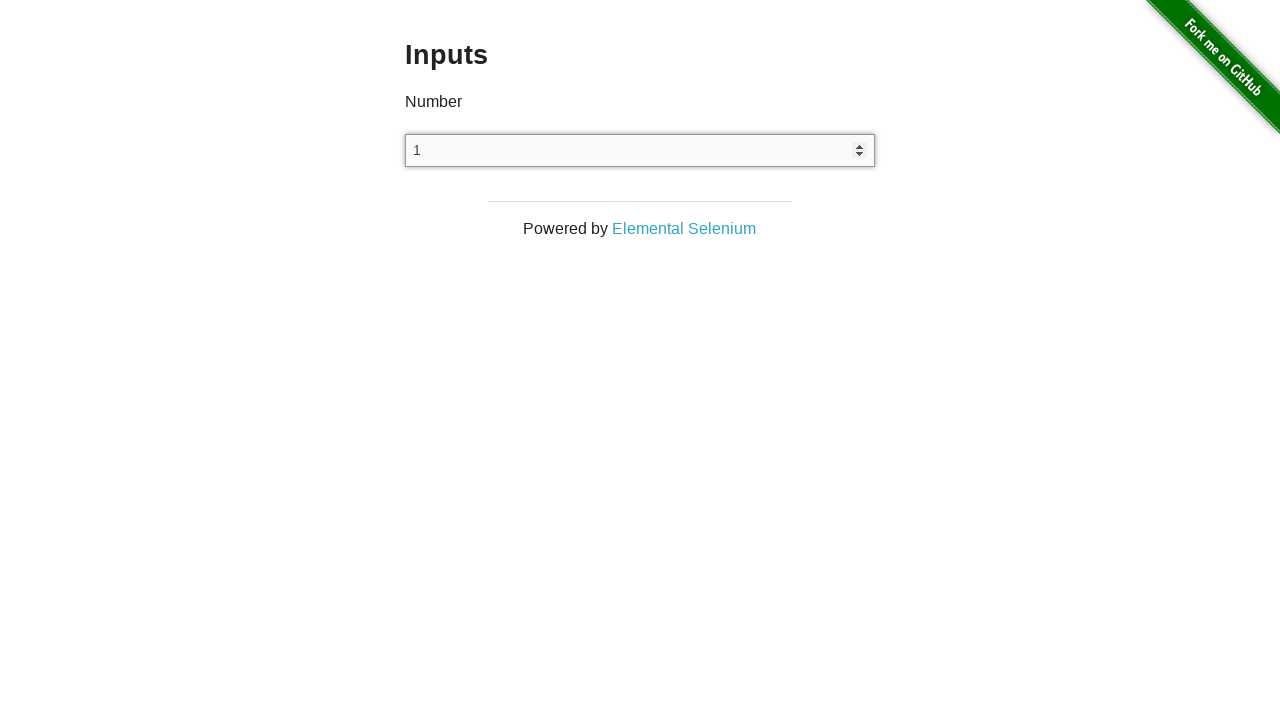

Verified input value is 1
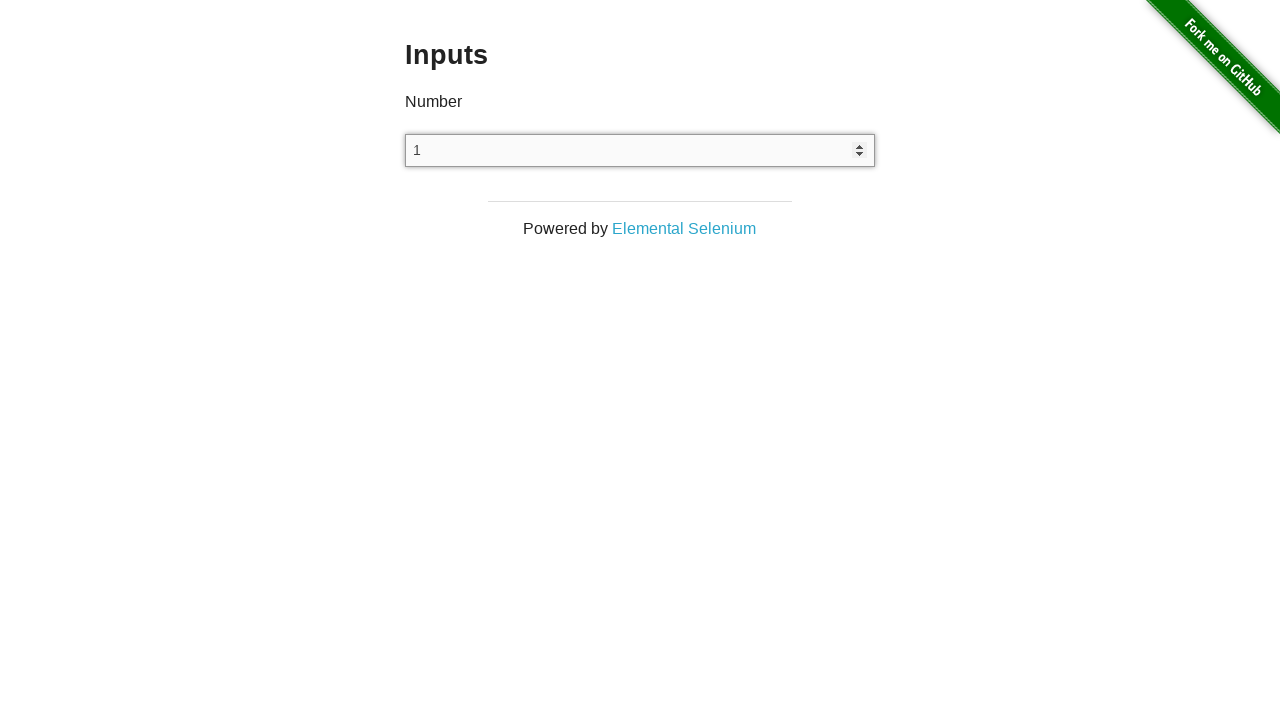

Pressed ArrowDown again to decrement value
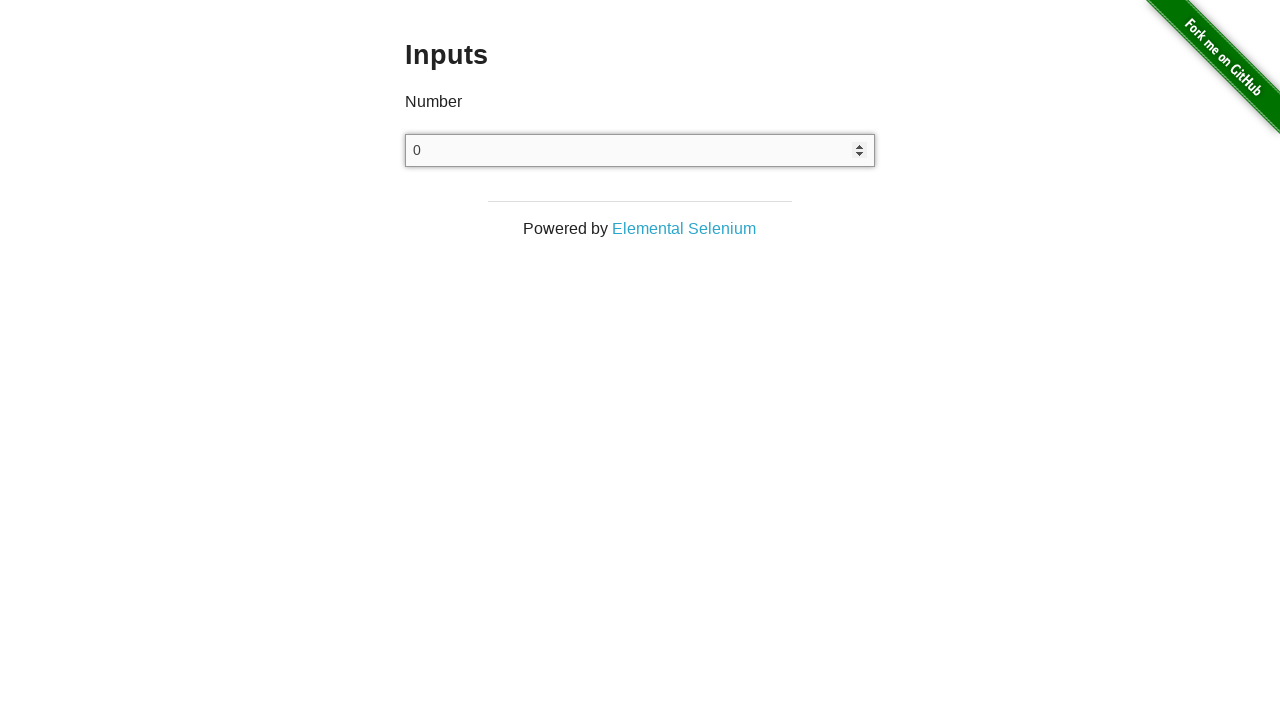

Verified input value is 0
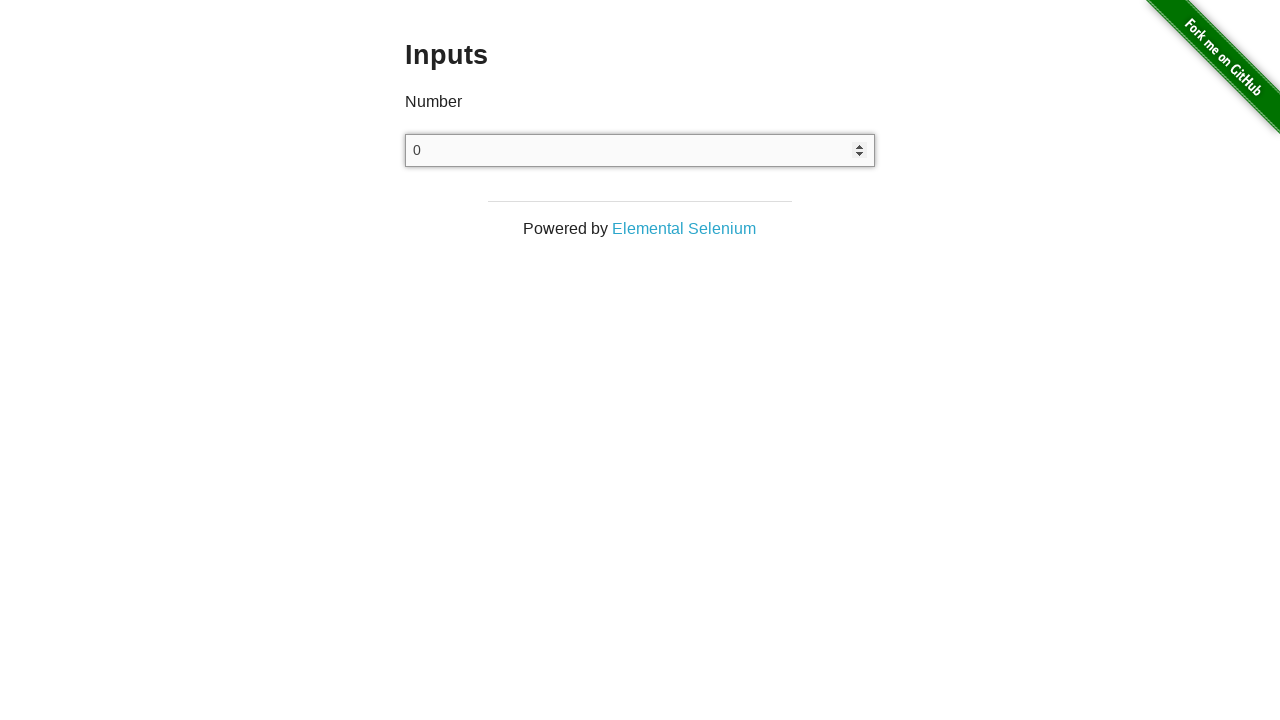

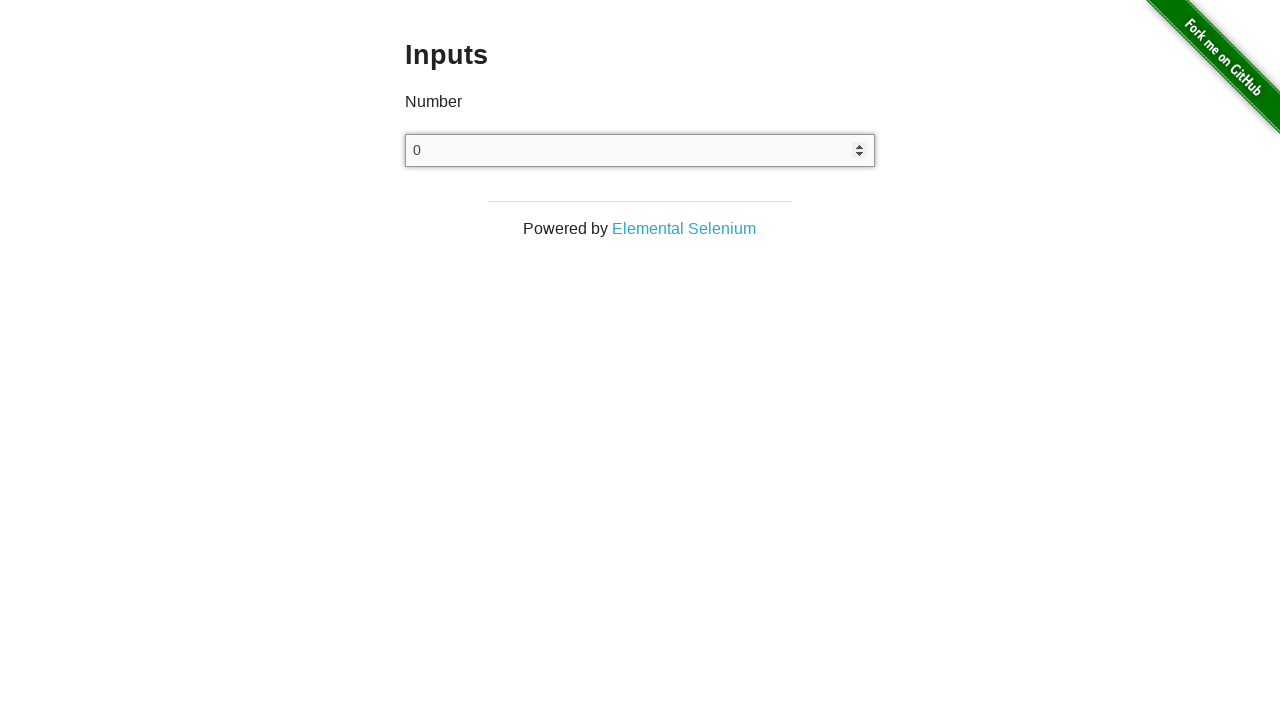